Tests JavaScript confirm dialog by clicking the second button, dismissing the alert, and verifying the result message does not contain "successfuly"

Starting URL: https://the-internet.herokuapp.com/javascript_alerts

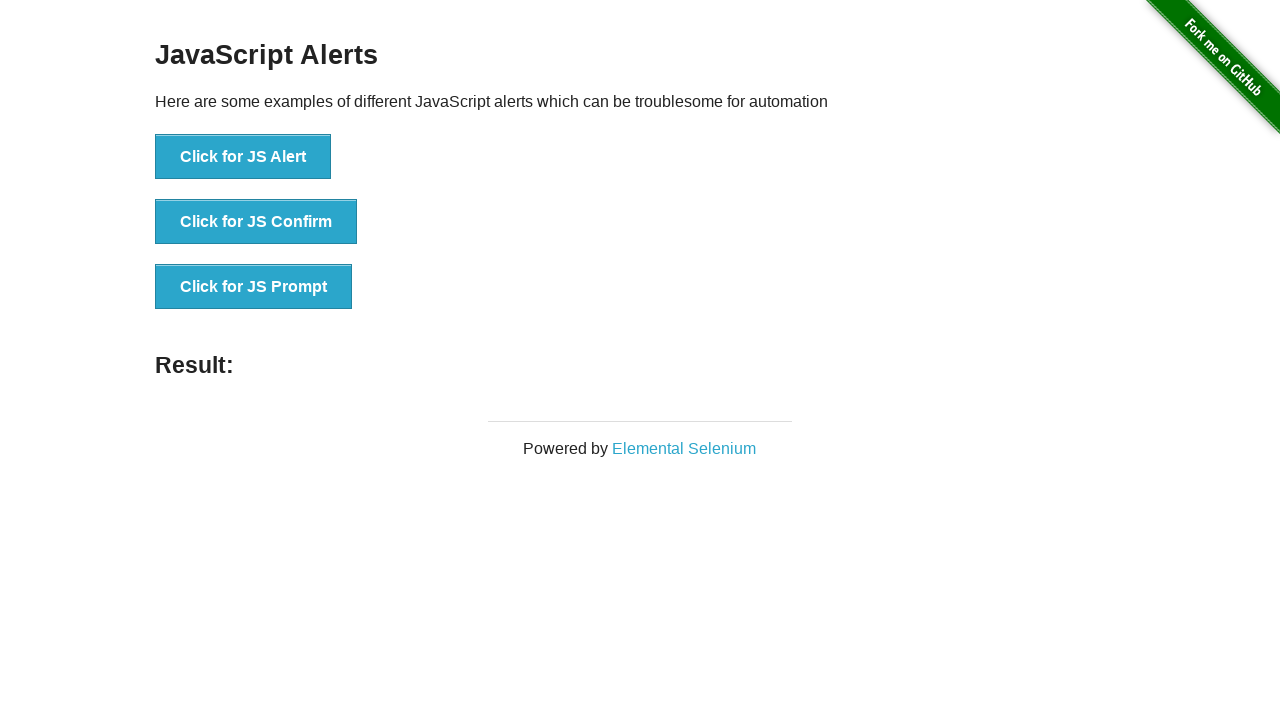

Set up dialog handler to dismiss JavaScript alerts
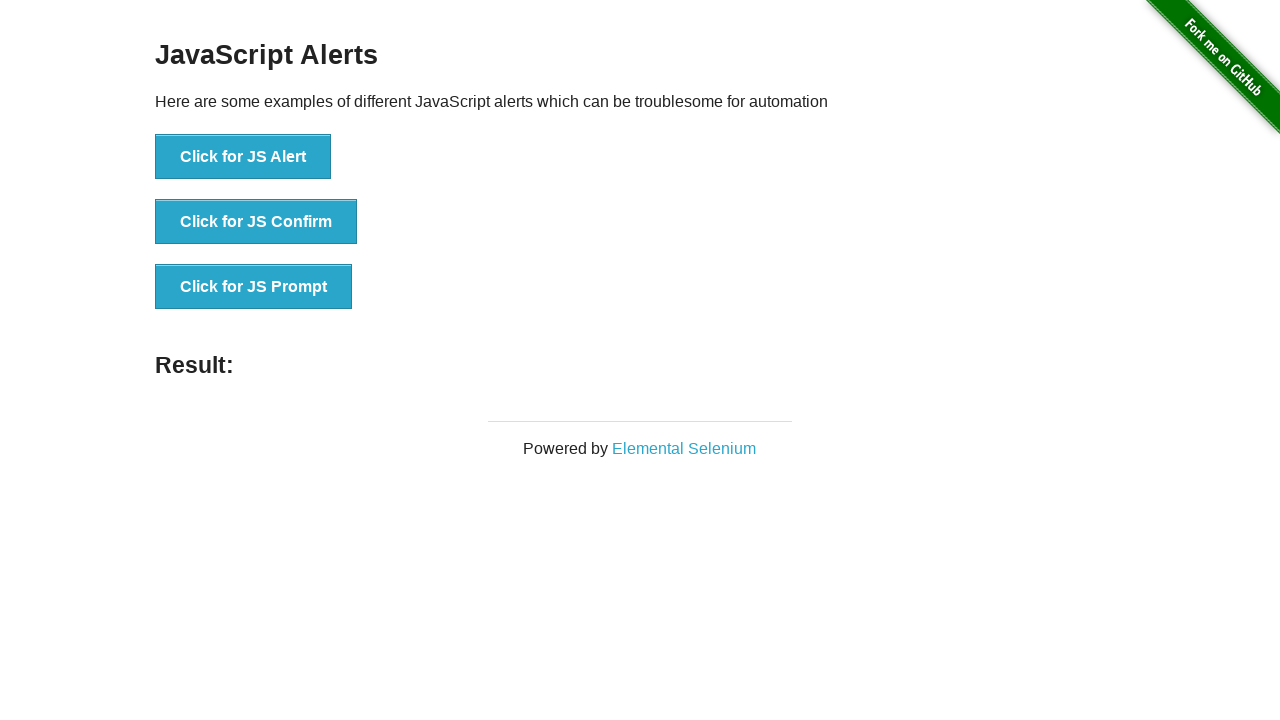

Clicked the JS Confirm button at (256, 222) on button[onclick='jsConfirm()']
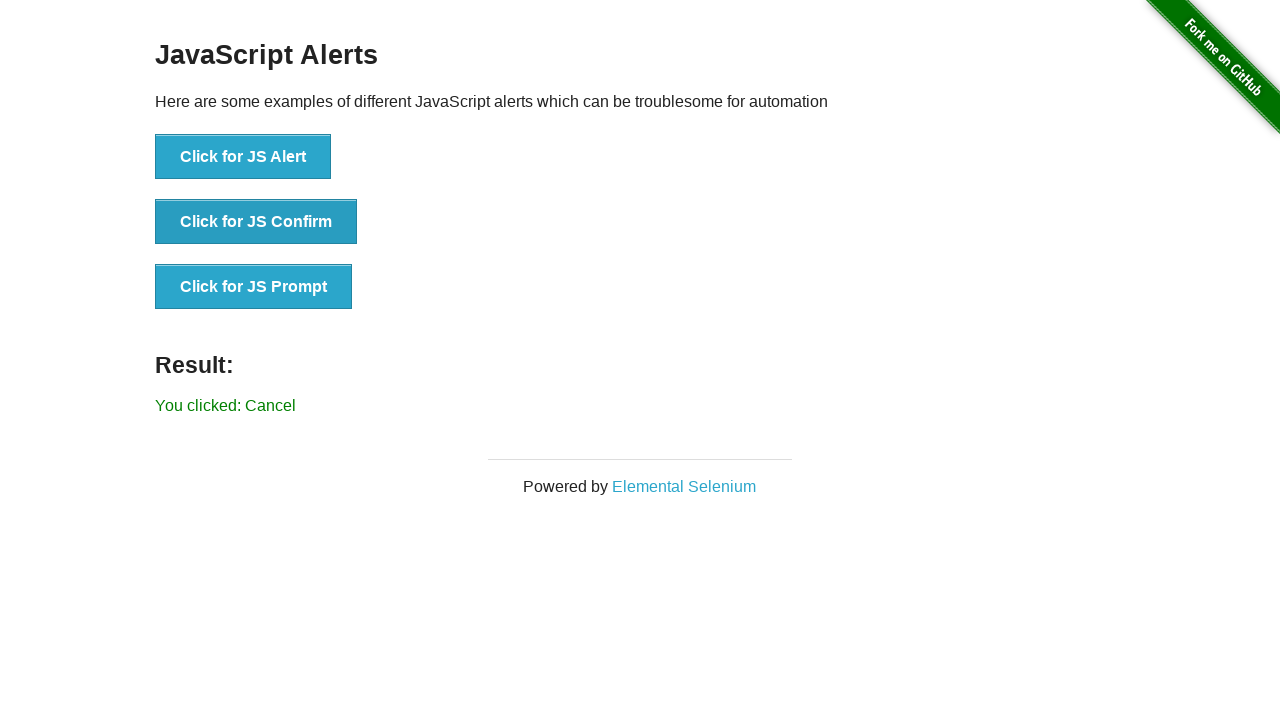

Result message element appeared
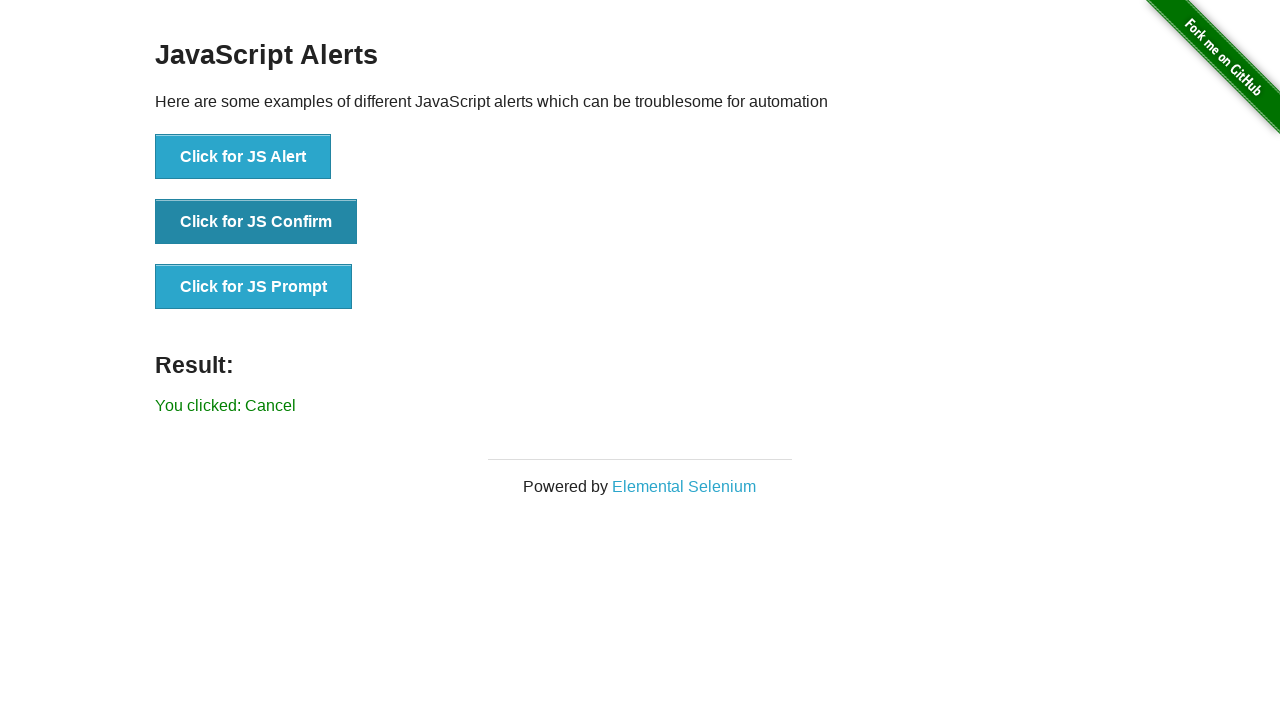

Retrieved result message text
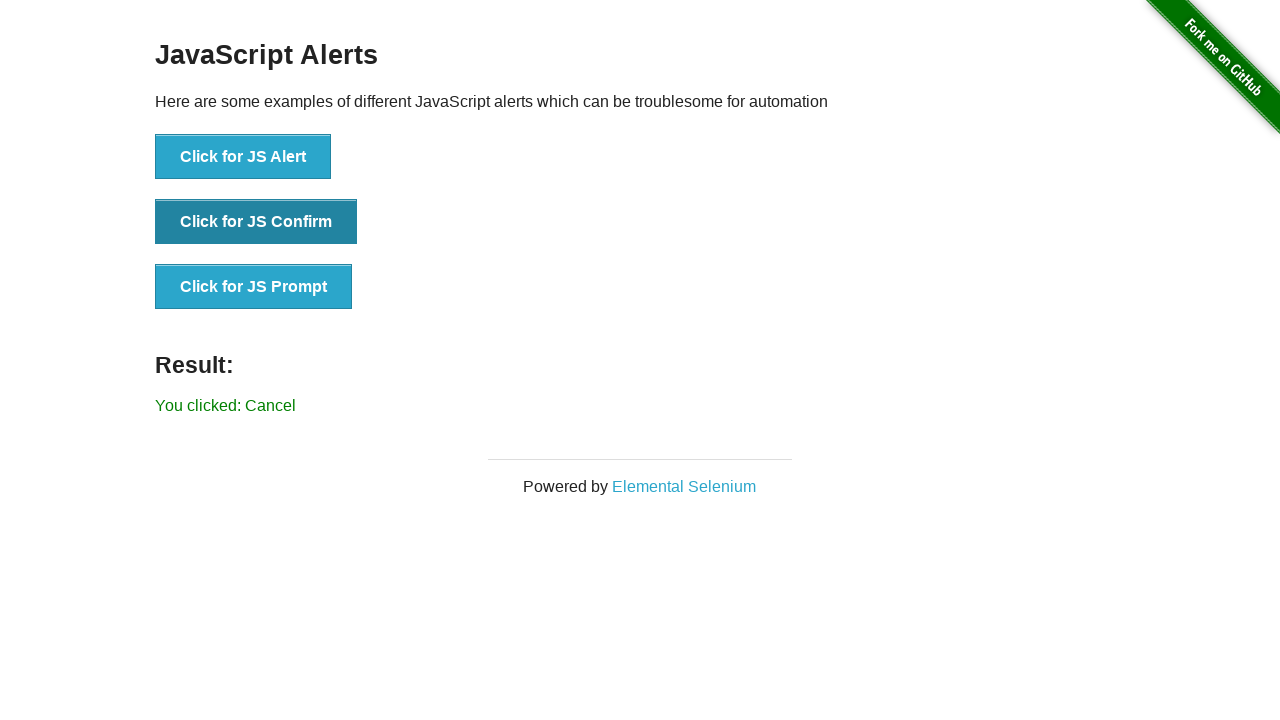

Verified result message does not contain 'successfuly'
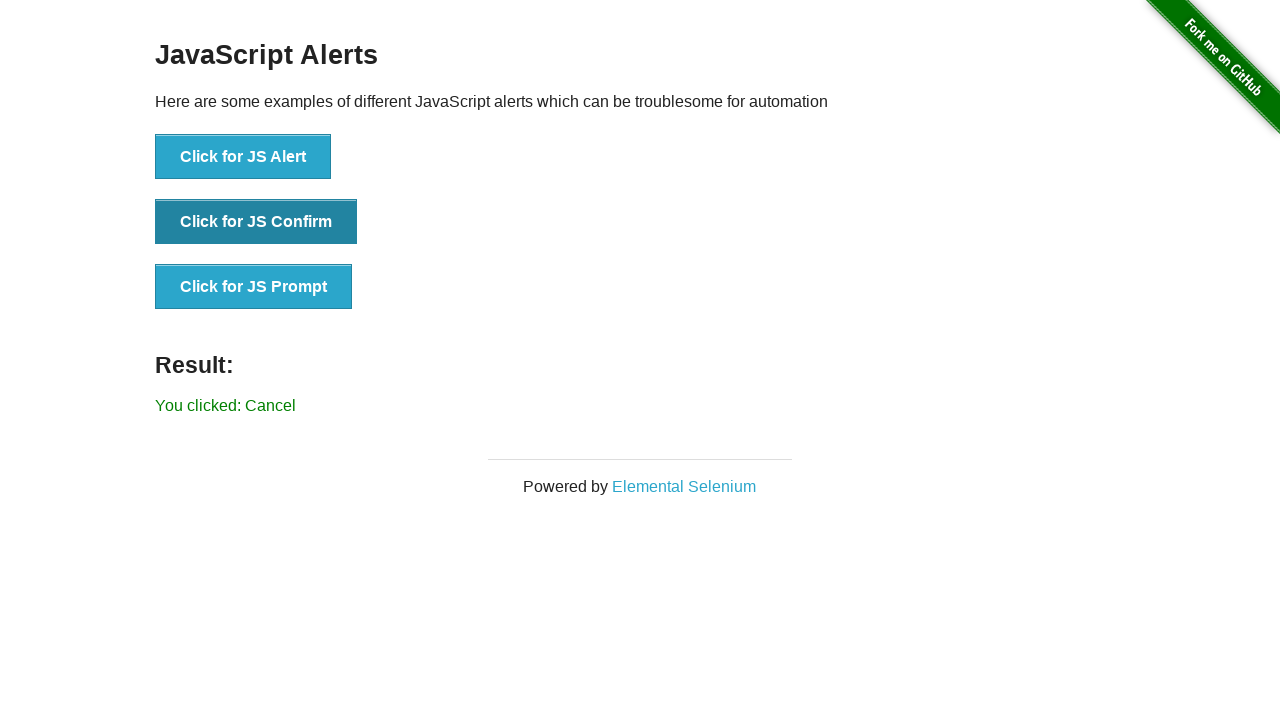

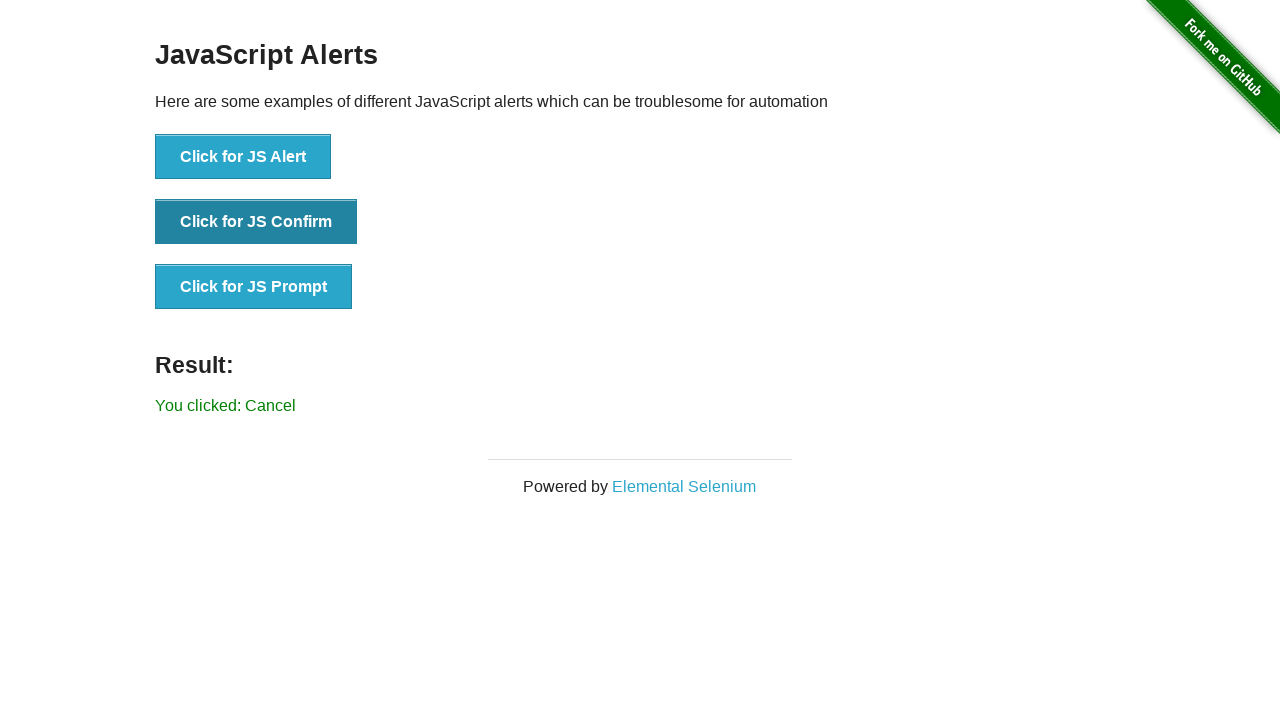